Tests that a todo item is removed when edited to an empty string

Starting URL: https://demo.playwright.dev/todomvc

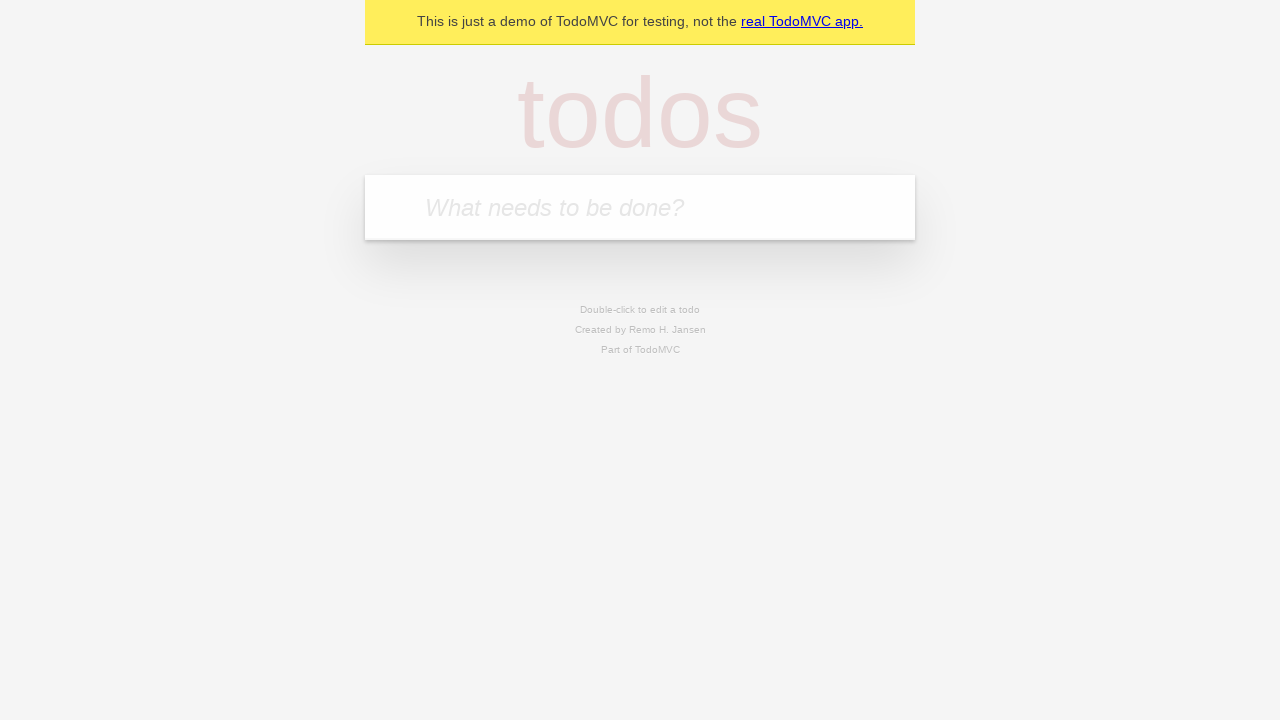

Filled todo input with 'buy some cheese' on internal:attr=[placeholder="What needs to be done?"i]
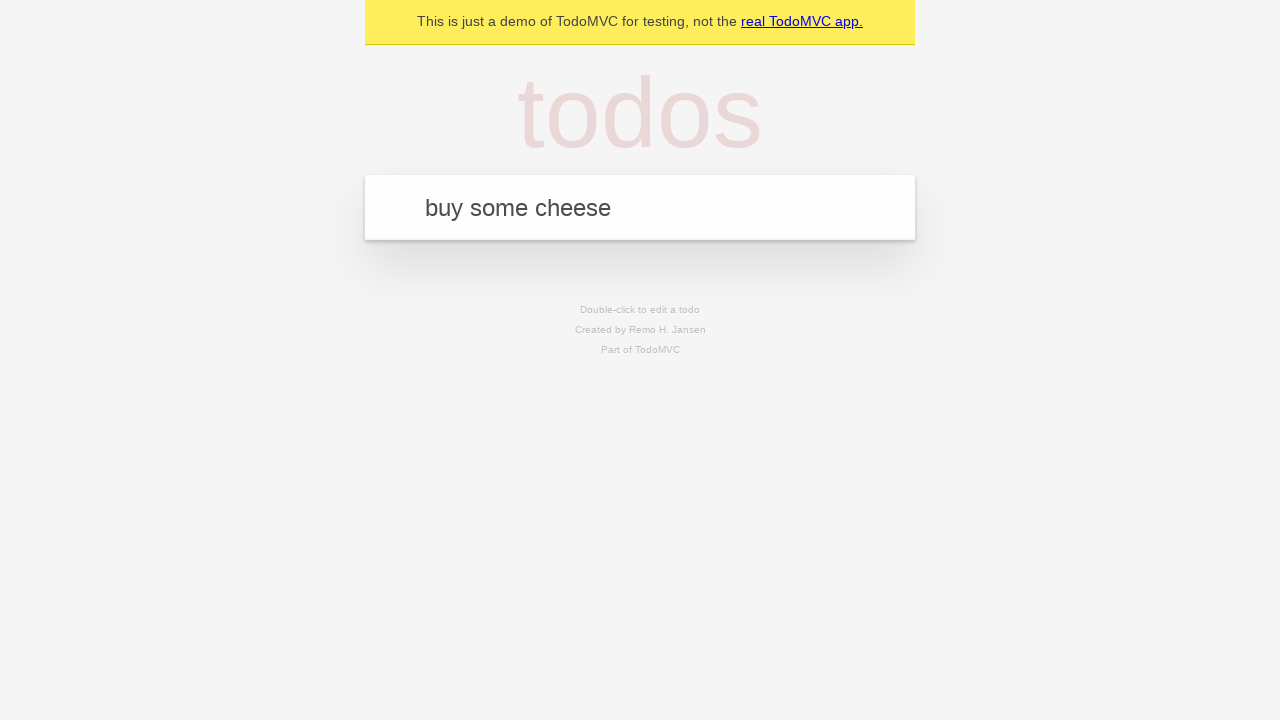

Pressed Enter to create first todo item on internal:attr=[placeholder="What needs to be done?"i]
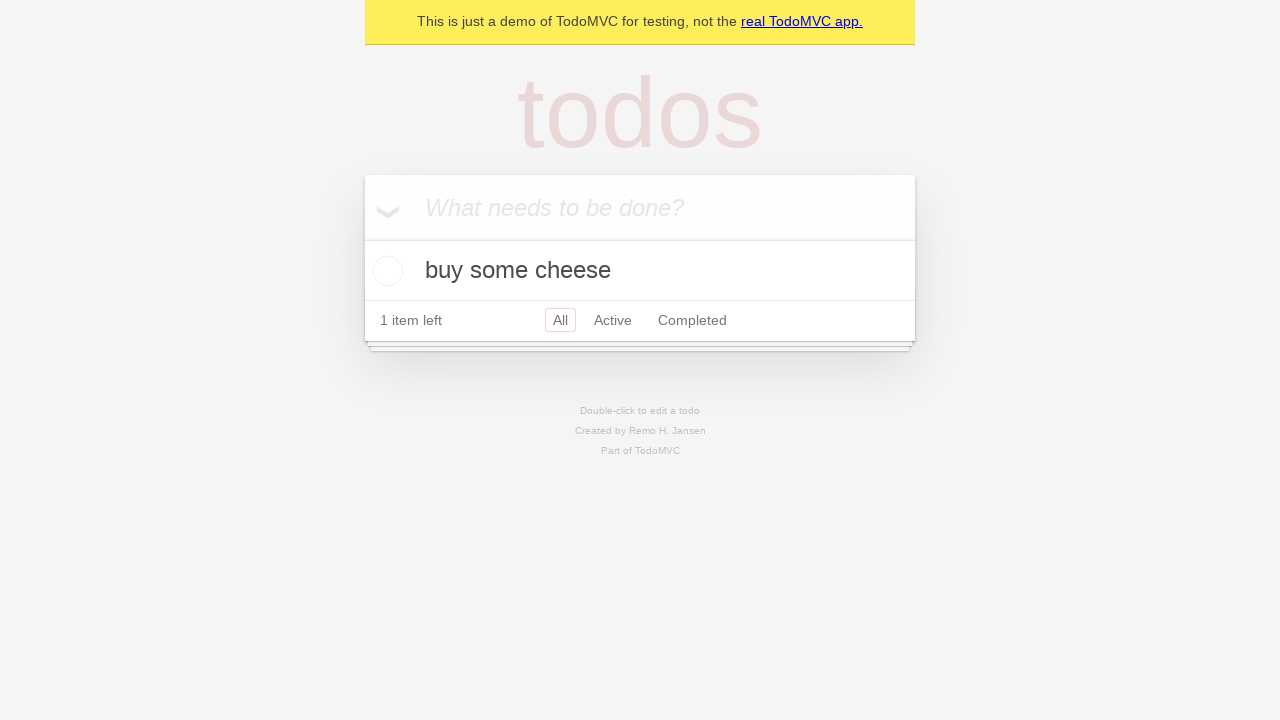

Filled todo input with 'feed the cat' on internal:attr=[placeholder="What needs to be done?"i]
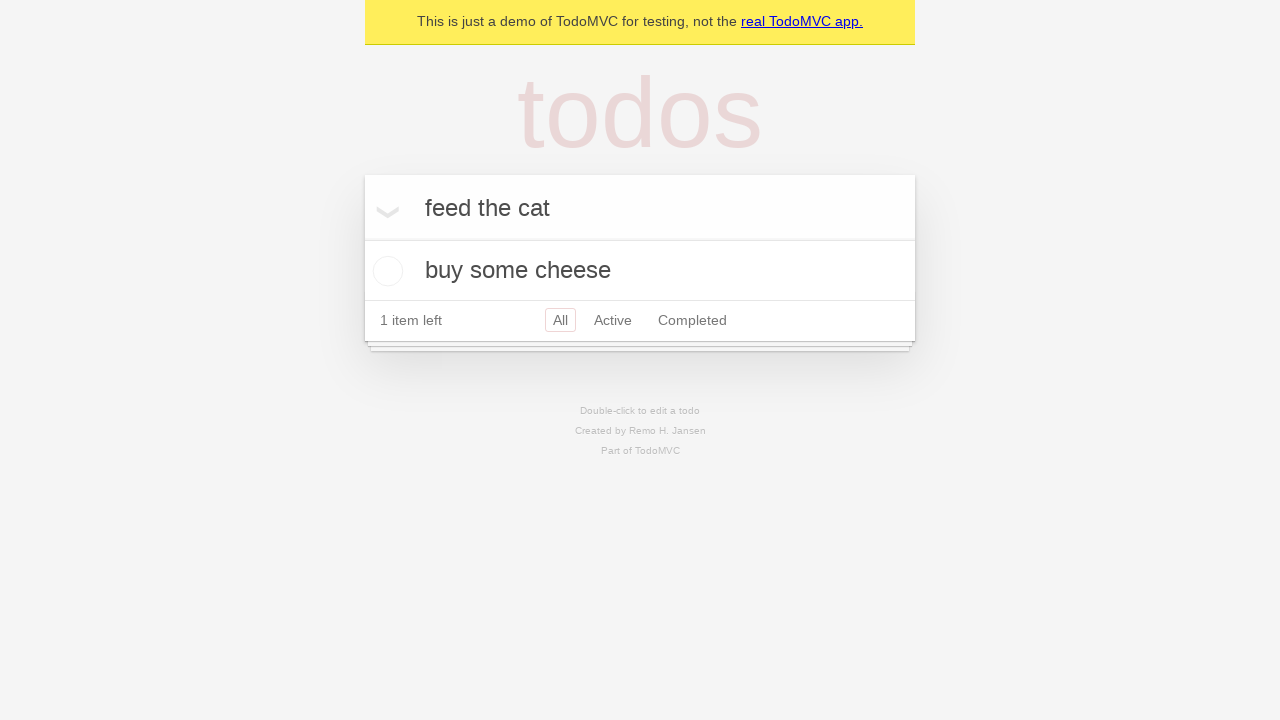

Pressed Enter to create second todo item on internal:attr=[placeholder="What needs to be done?"i]
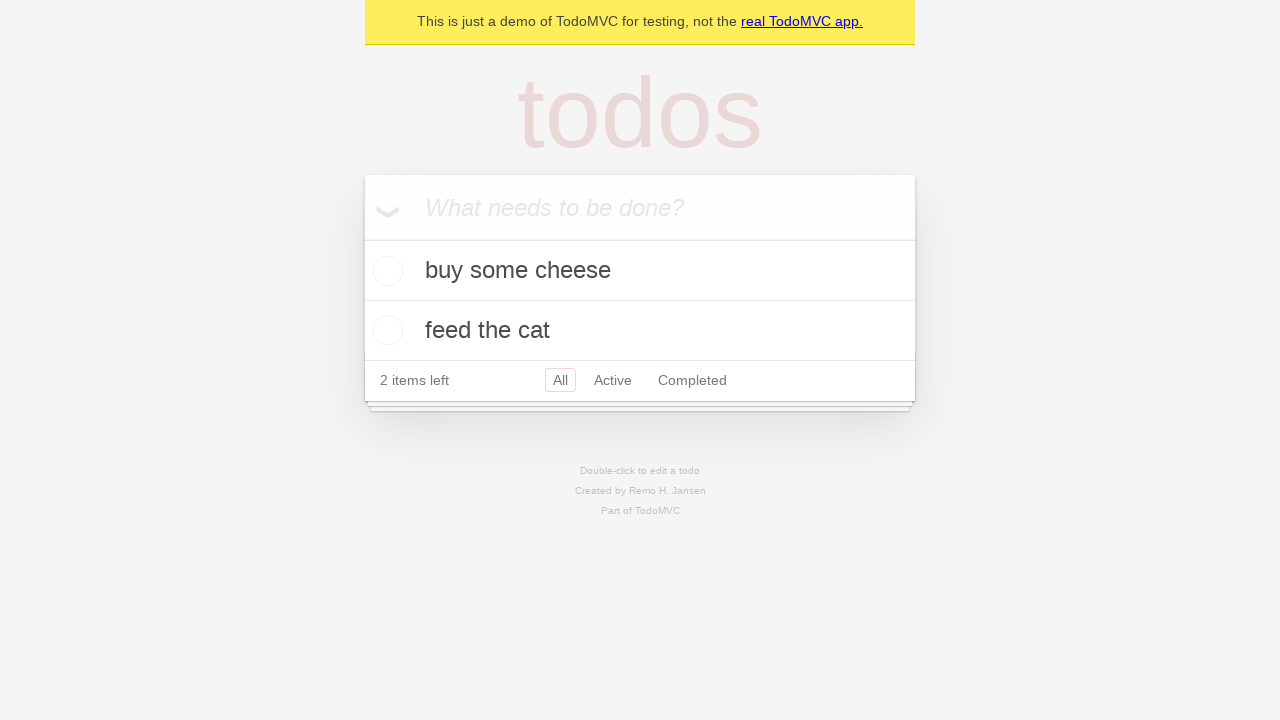

Filled todo input with 'book a doctors appointment' on internal:attr=[placeholder="What needs to be done?"i]
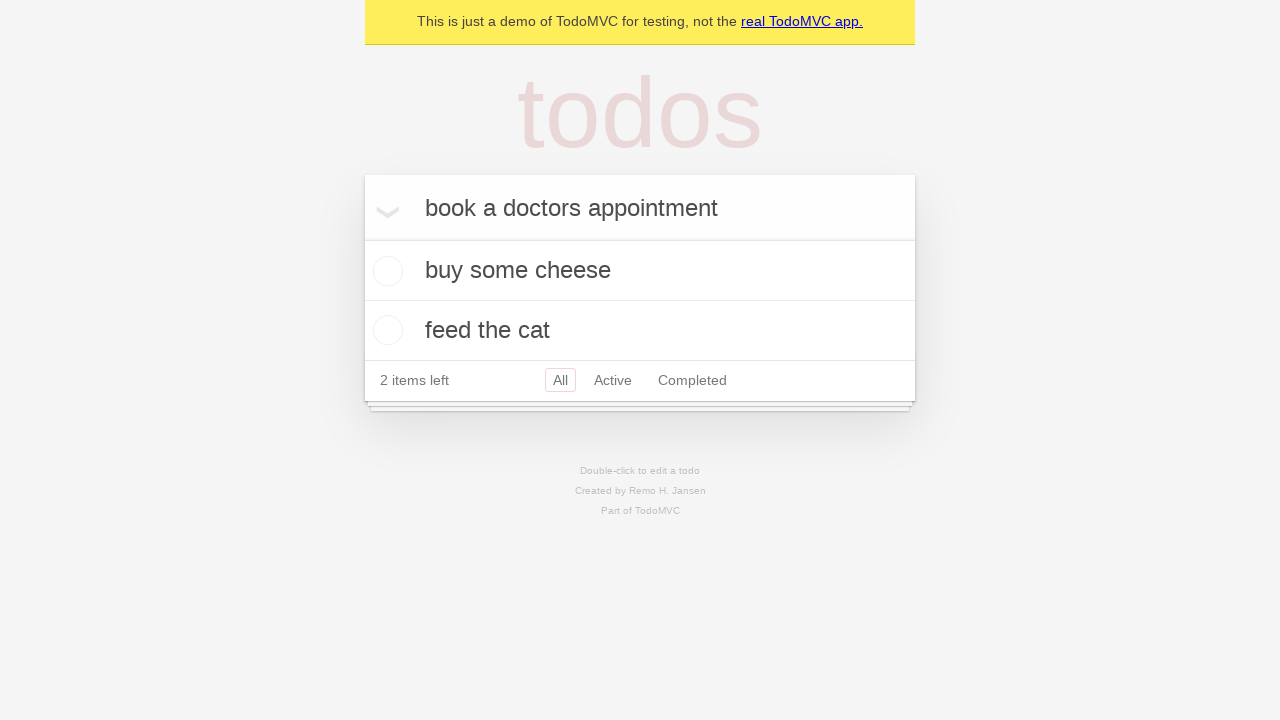

Pressed Enter to create third todo item on internal:attr=[placeholder="What needs to be done?"i]
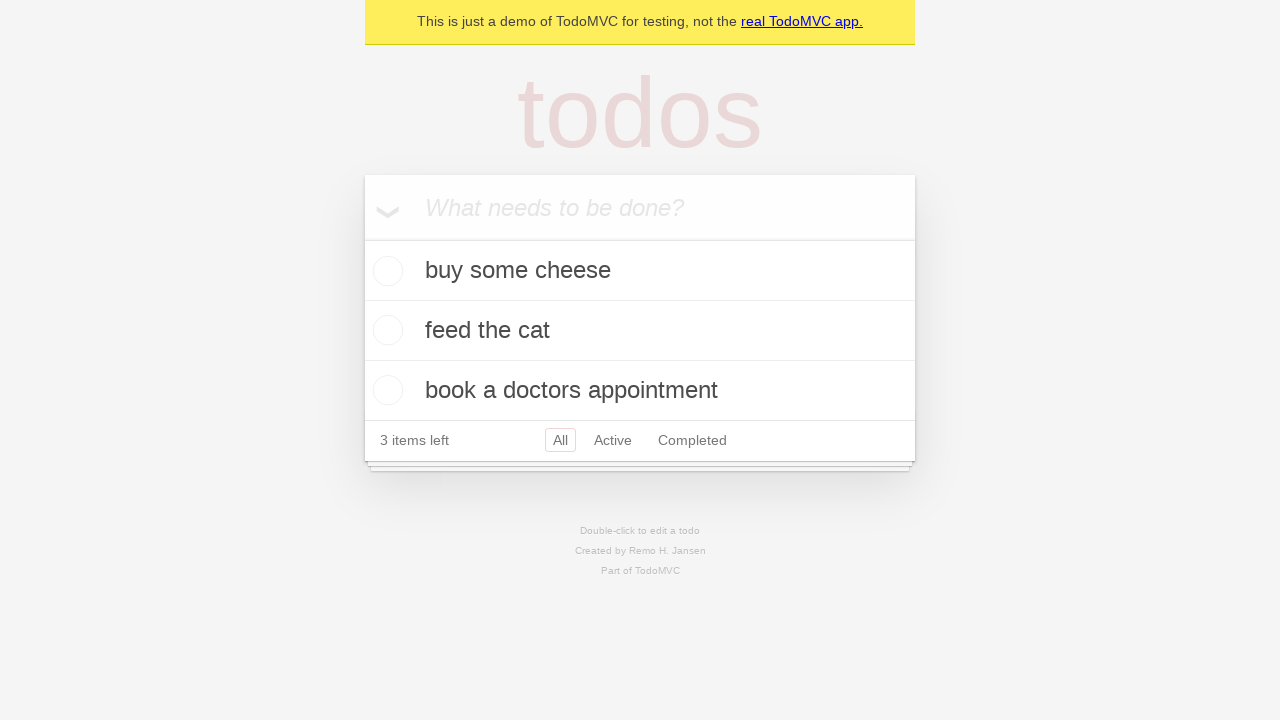

Double-clicked second todo item to enter edit mode at (640, 331) on internal:testid=[data-testid="todo-item"s] >> nth=1
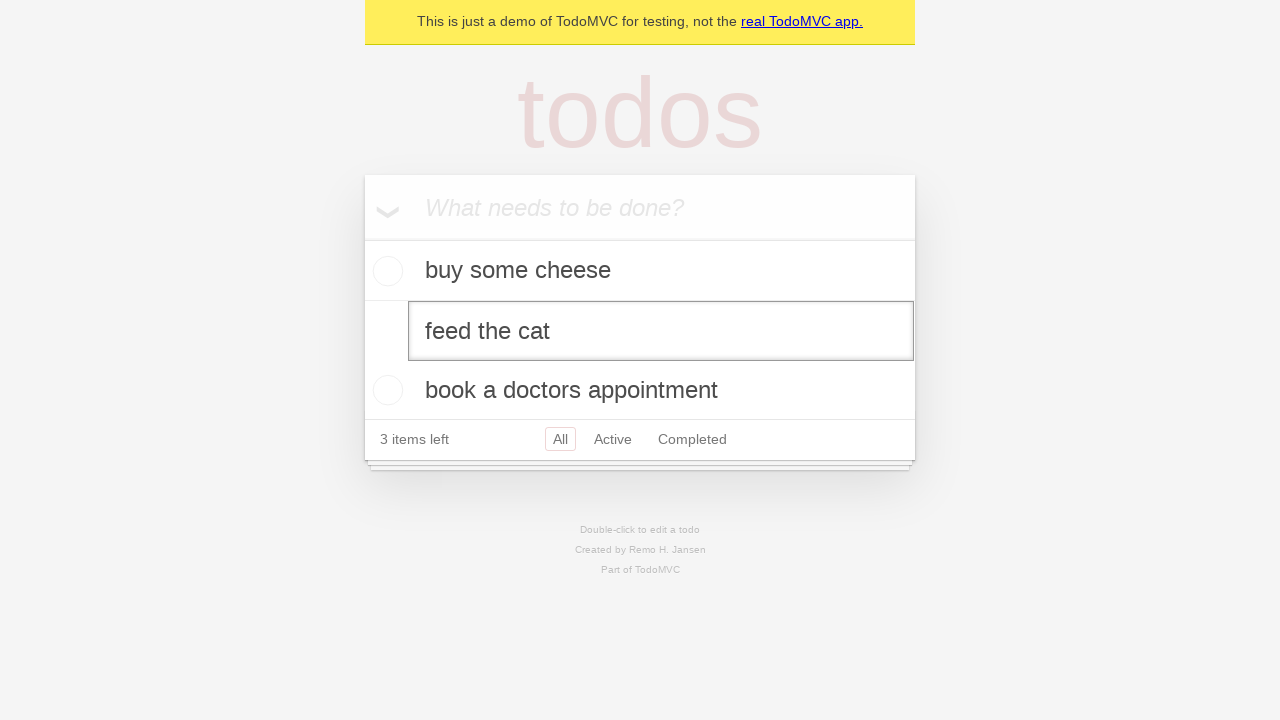

Cleared text in edit field to empty string on internal:testid=[data-testid="todo-item"s] >> nth=1 >> internal:role=textbox[nam
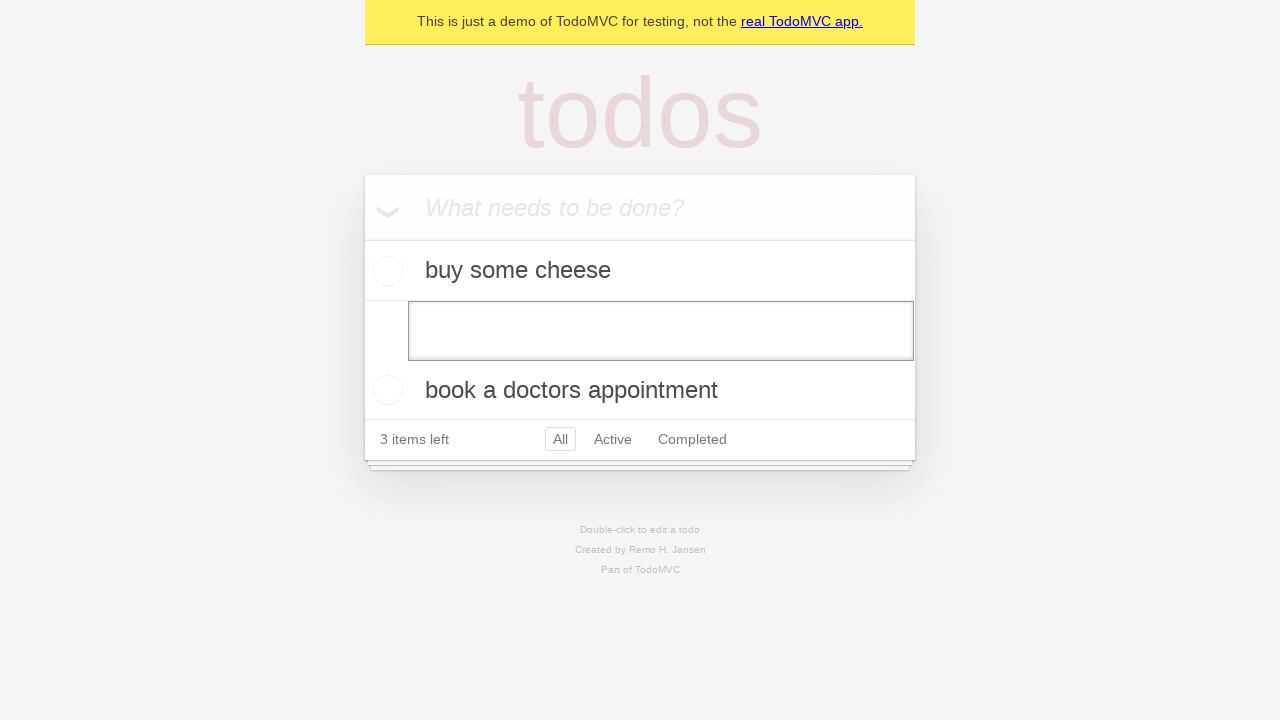

Pressed Enter to confirm empty edit, removing the todo item on internal:testid=[data-testid="todo-item"s] >> nth=1 >> internal:role=textbox[nam
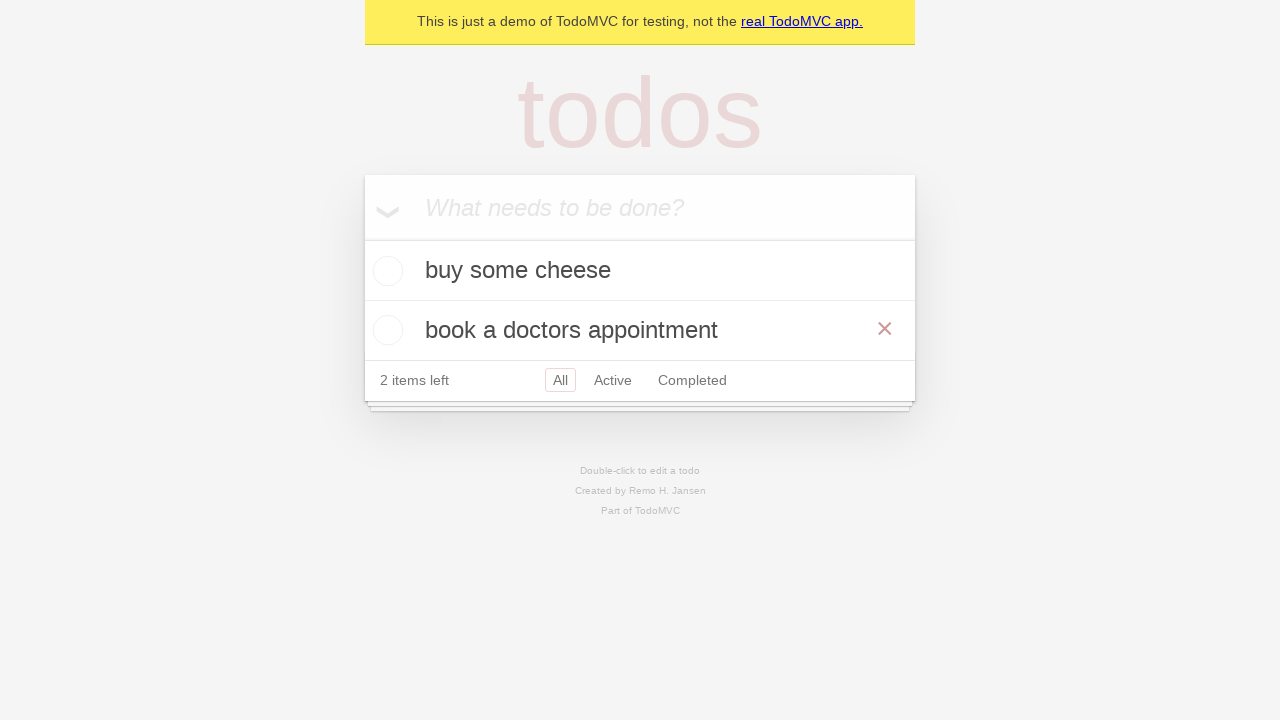

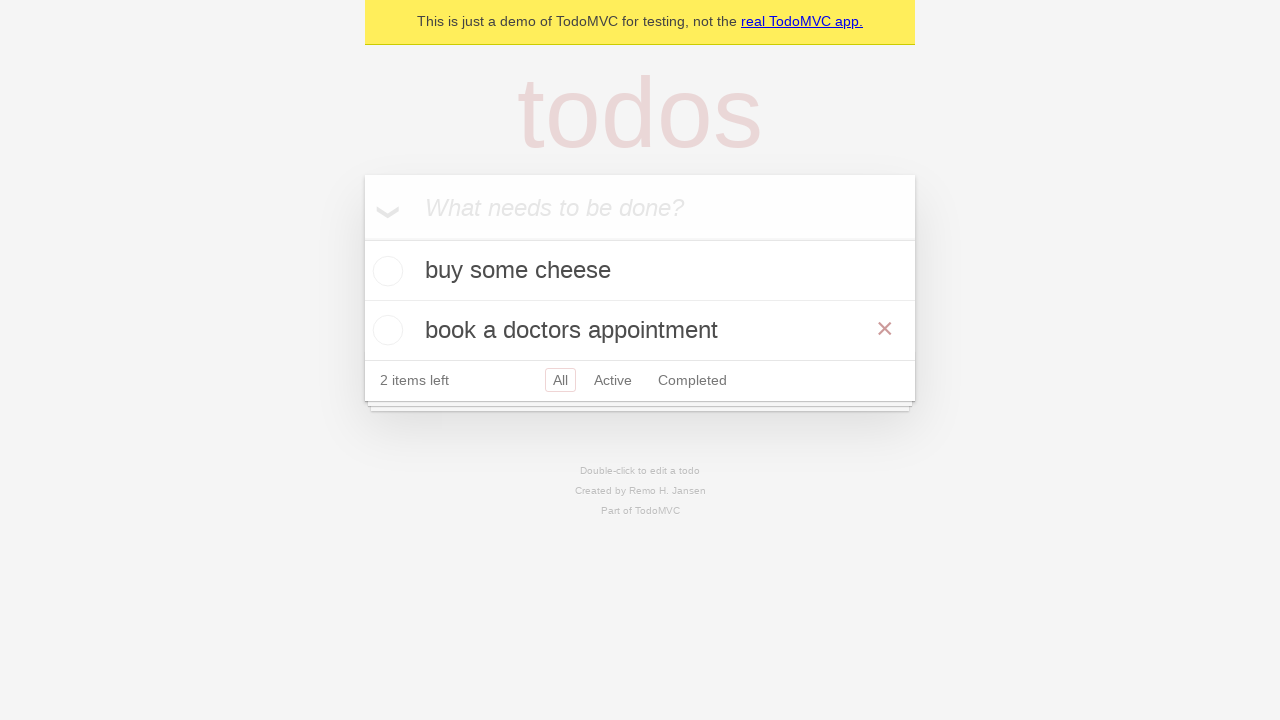